Tests domain availability checker on registro.br by searching for multiple domain names and verifying the results are displayed

Starting URL: https://registro.br

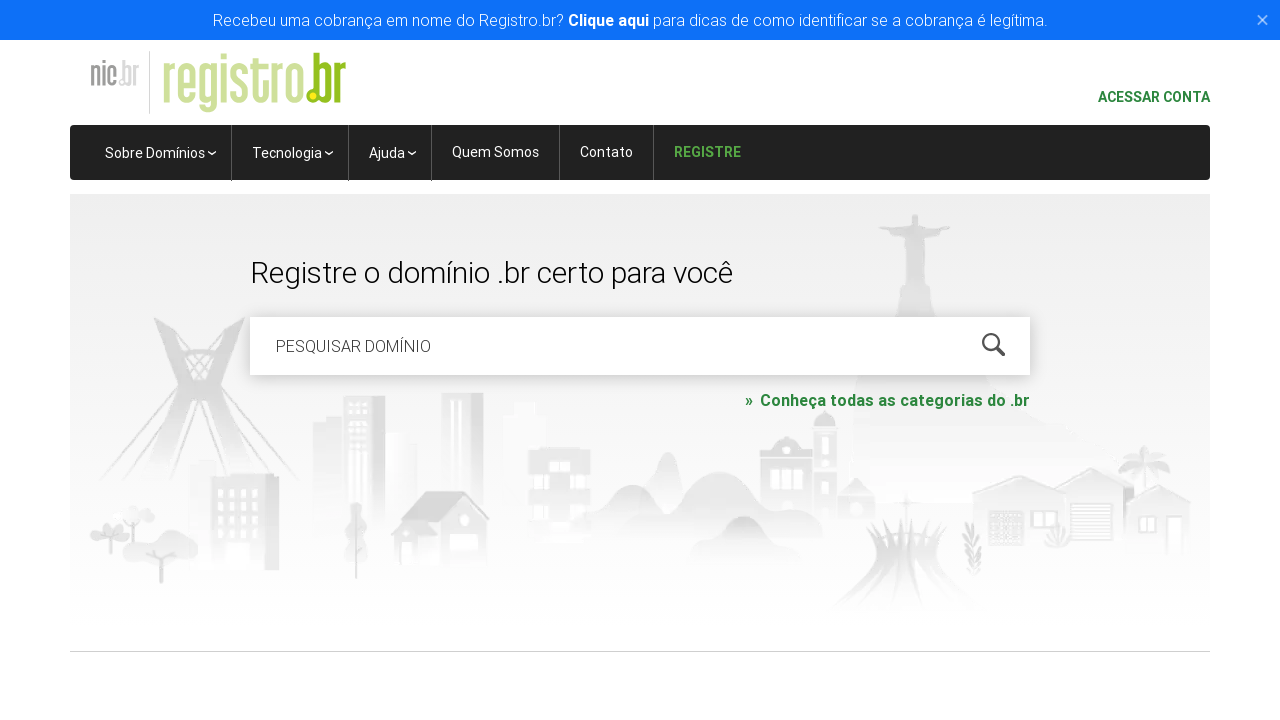

Cleared the domain search field on #is-avail-field
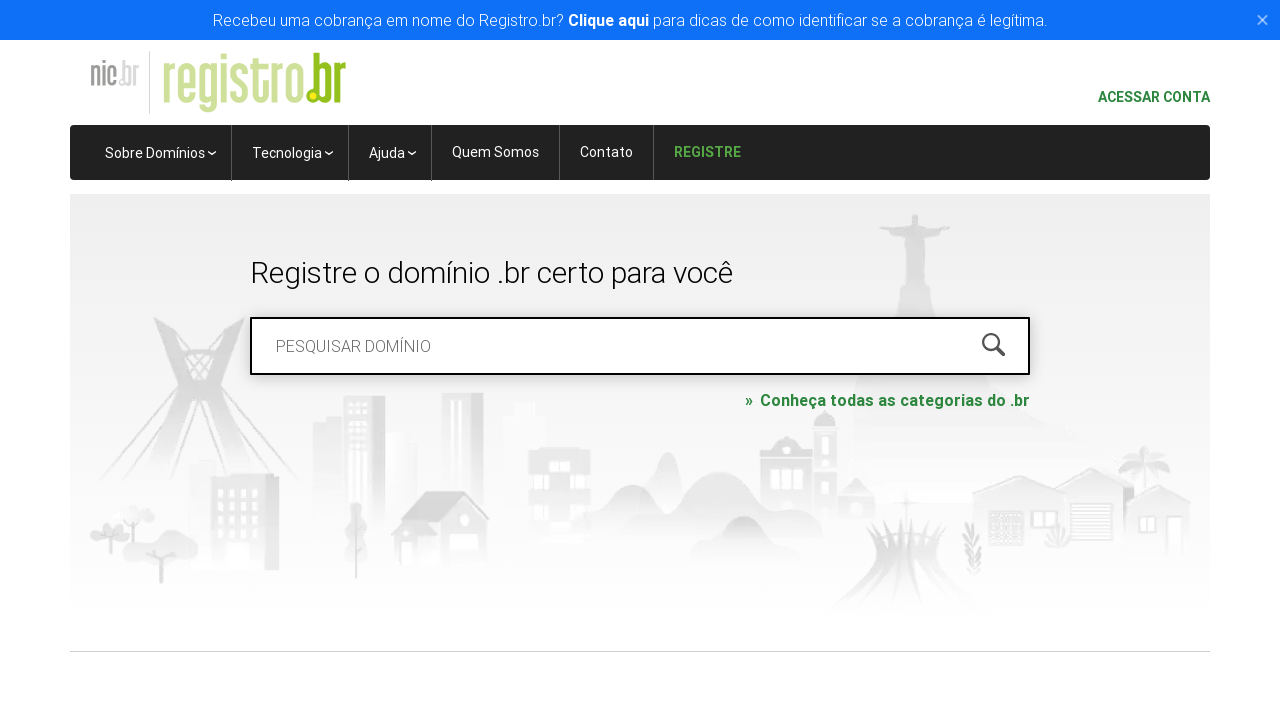

Entered domain name 'techsolutions.com' in search field on #is-avail-field
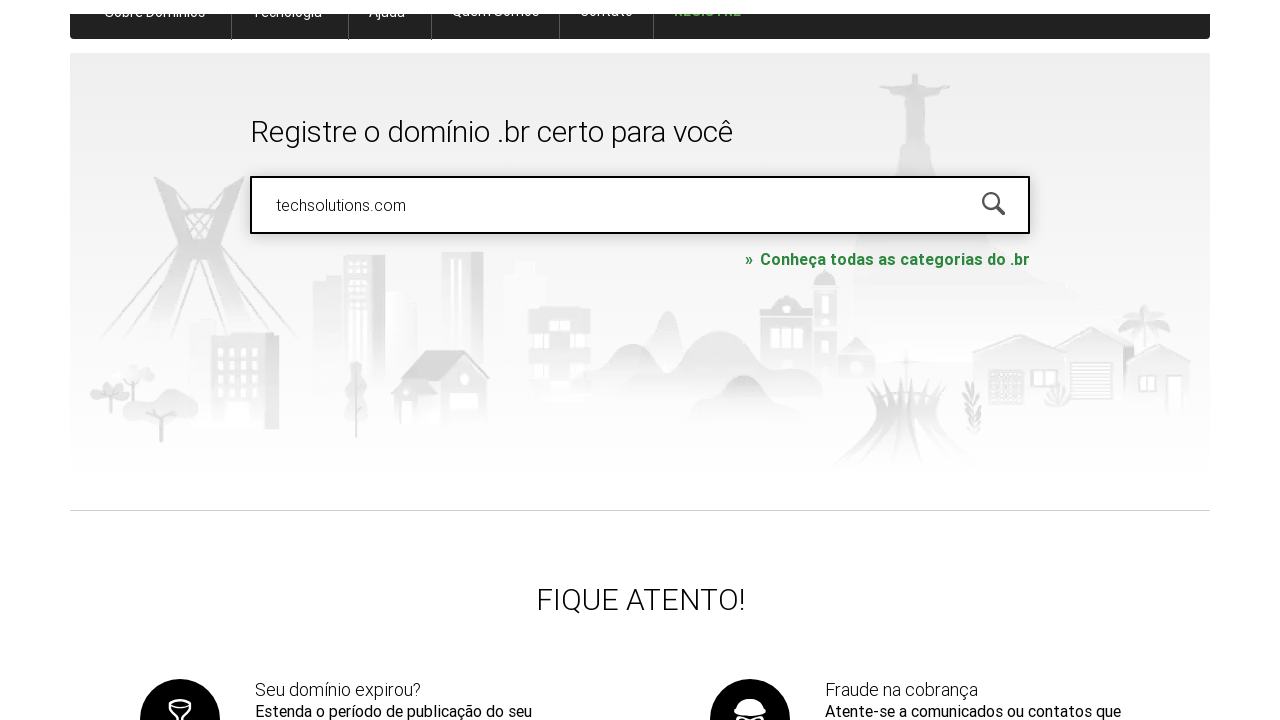

Pressed Enter to search for domain 'techsolutions.com' on #is-avail-field
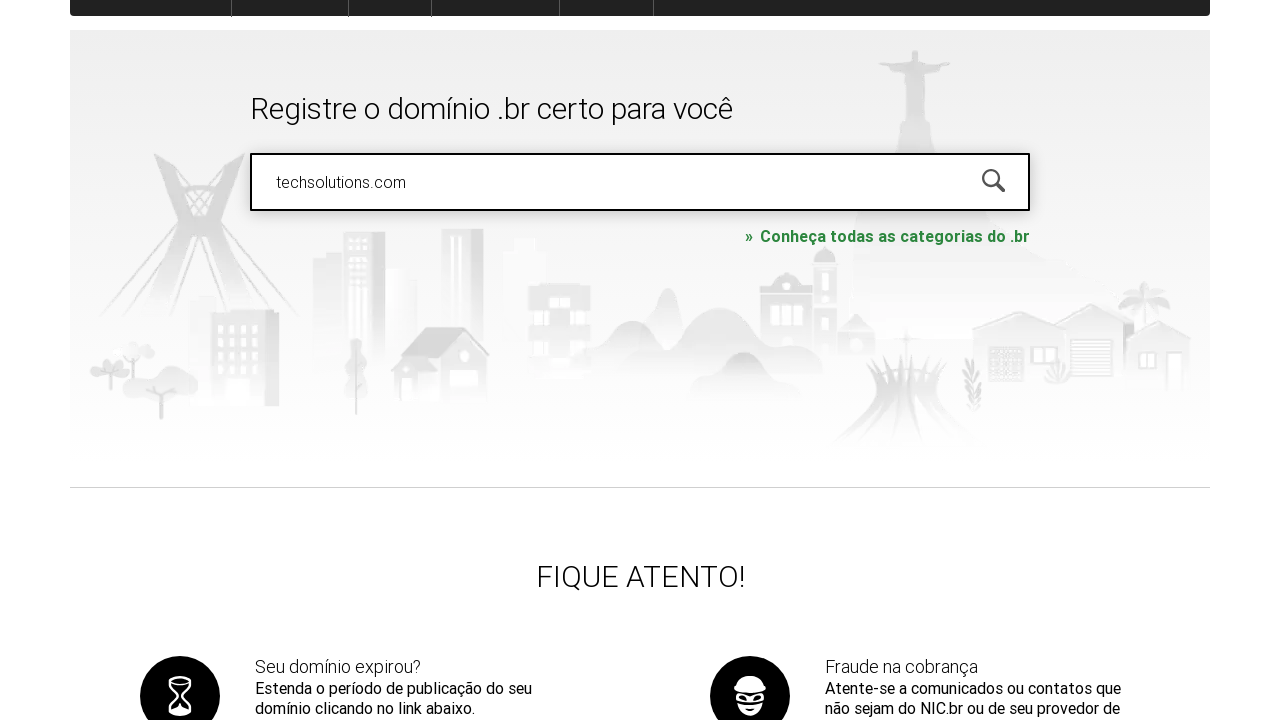

Domain search results loaded and strong element found
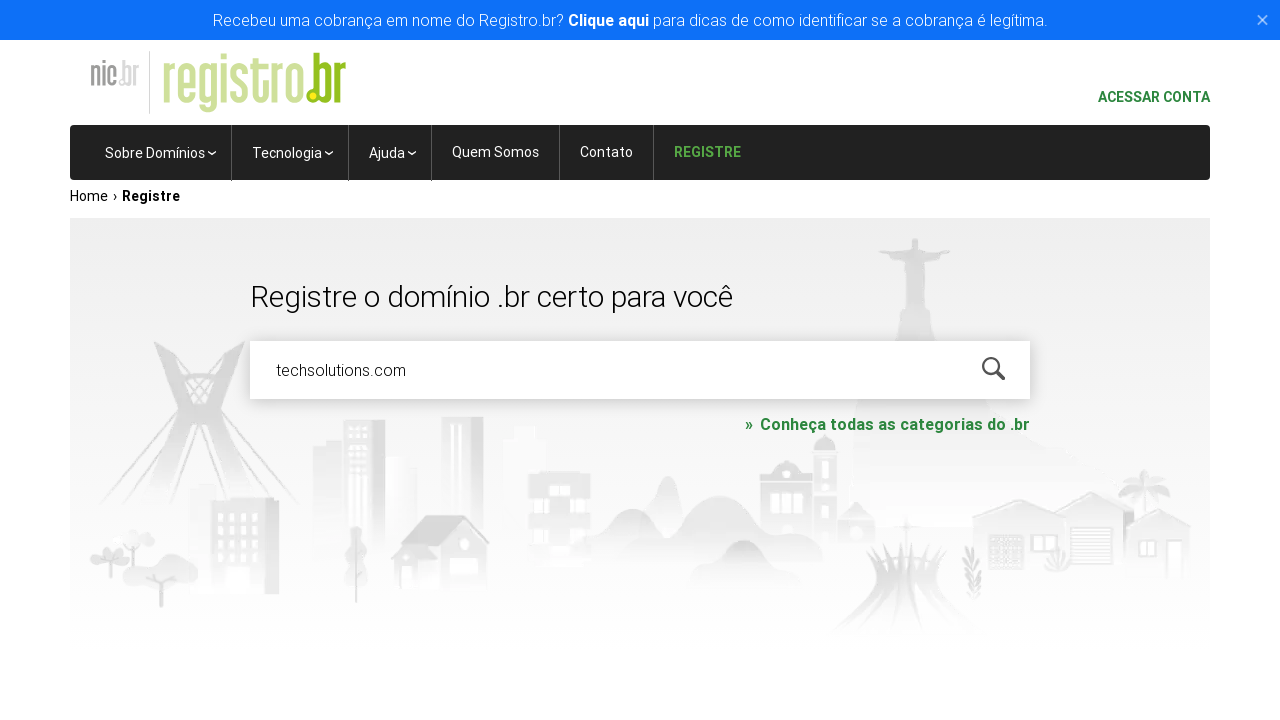

Waited 1000ms for results to fully render
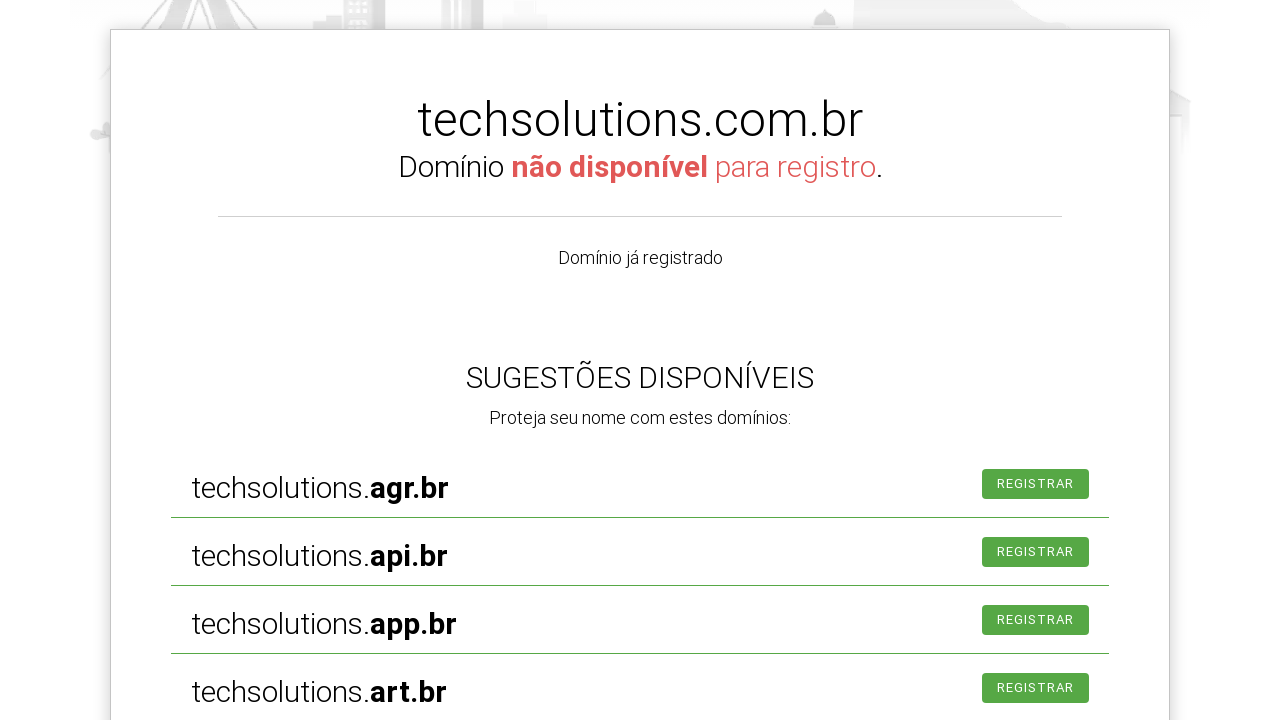

Cleared the domain search field on #is-avail-field
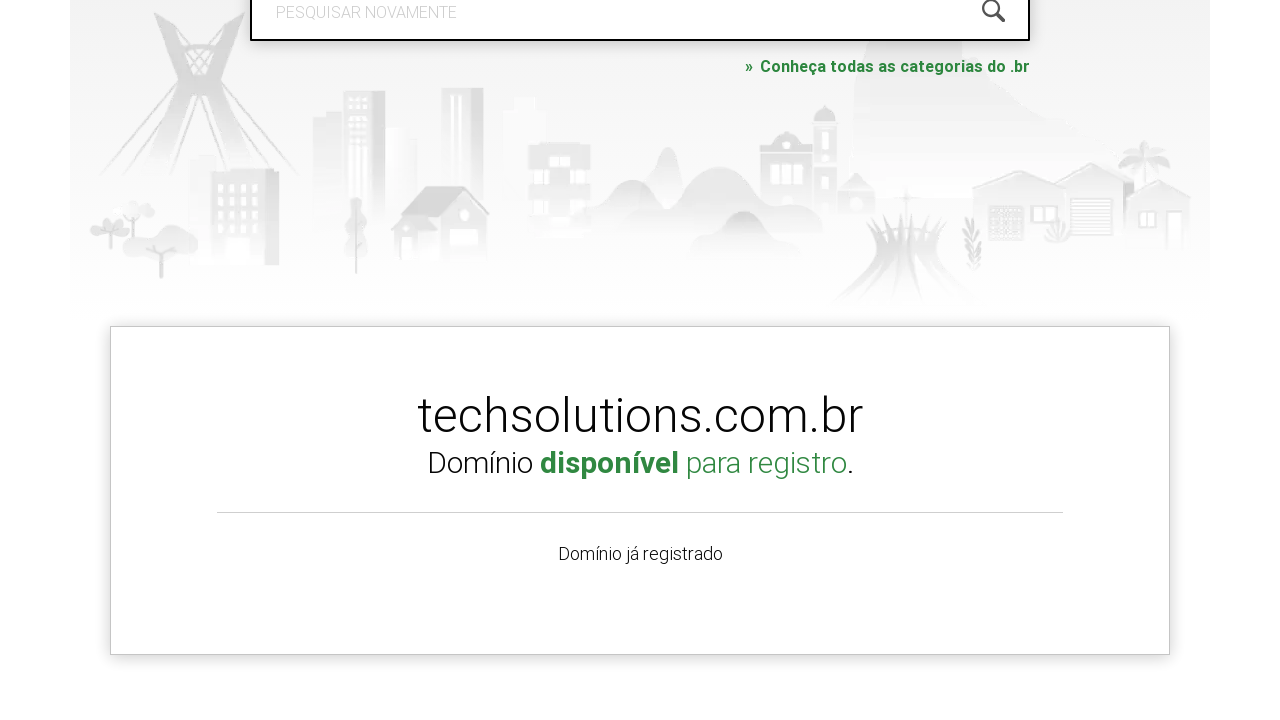

Entered domain name 'meusite.info' in search field on #is-avail-field
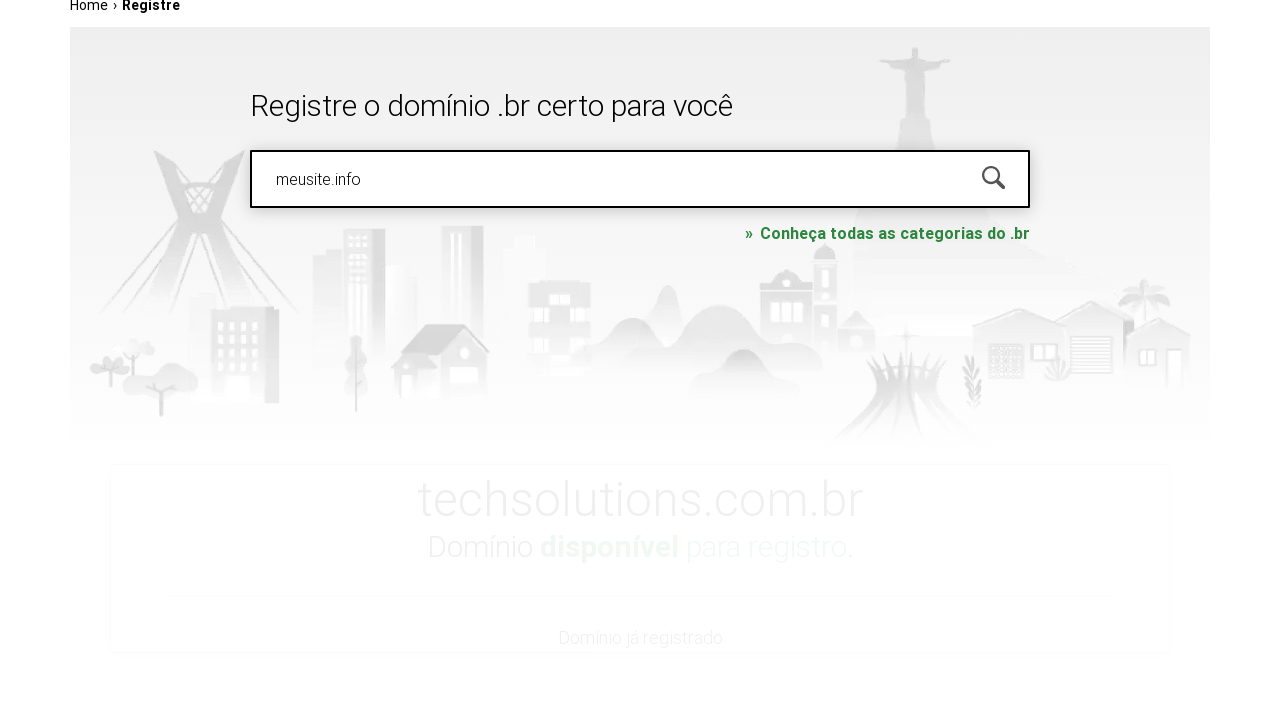

Pressed Enter to search for domain 'meusite.info' on #is-avail-field
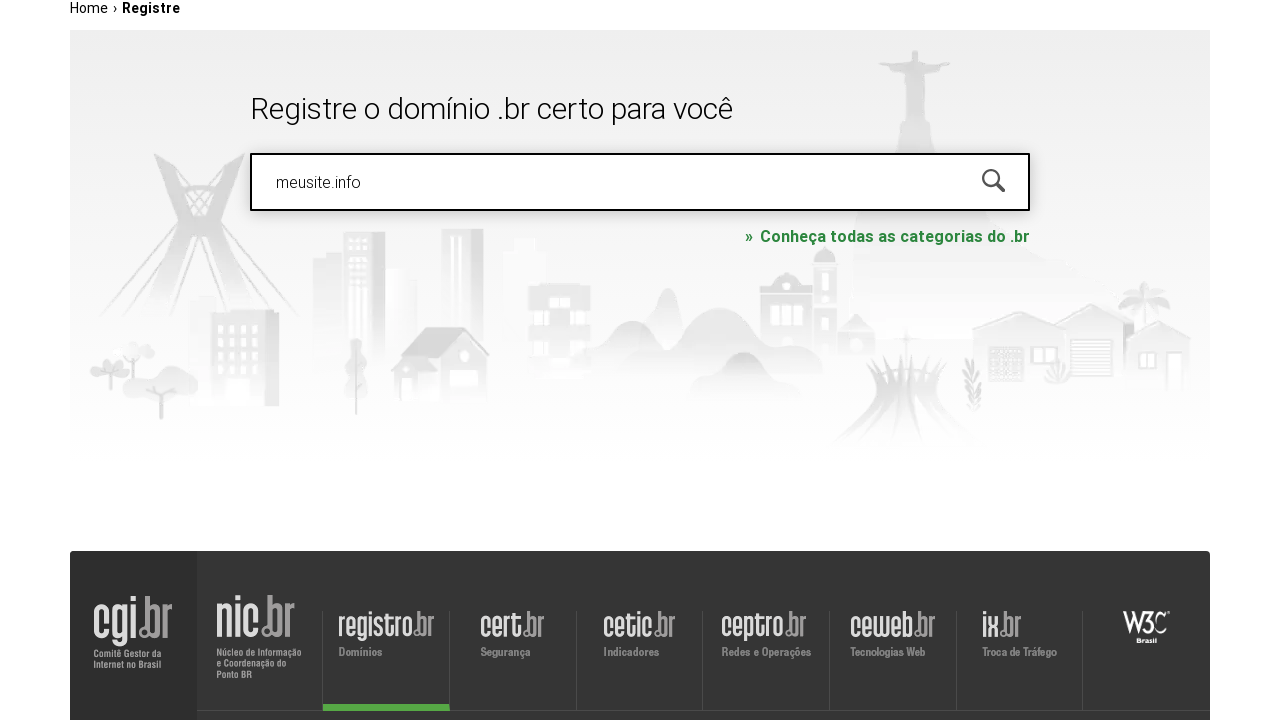

Domain search results loaded and strong element found
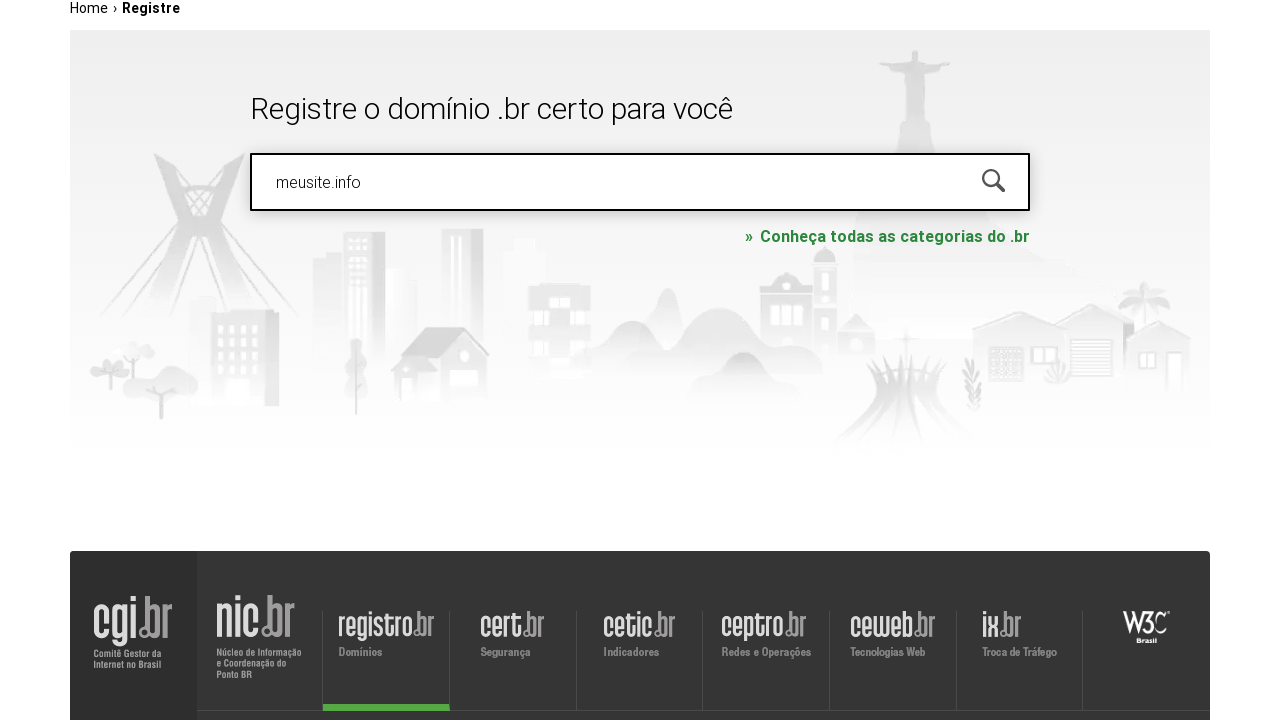

Waited 1000ms for results to fully render
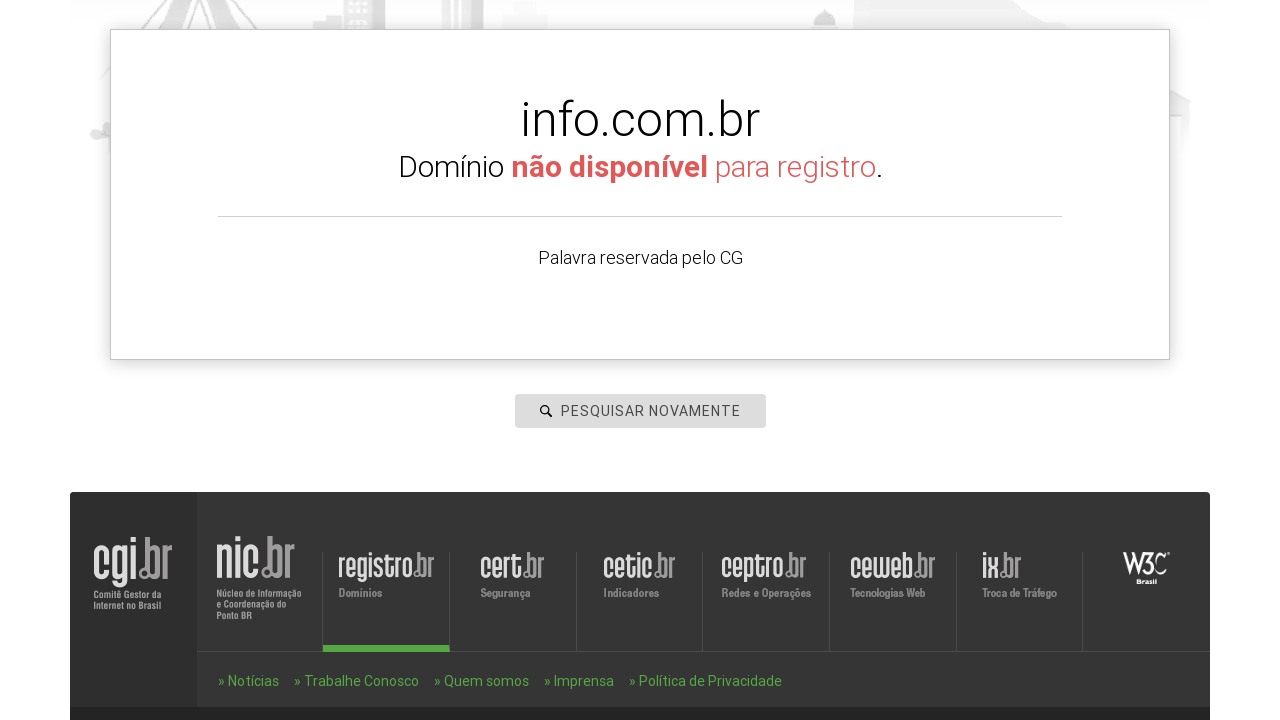

Cleared the domain search field on #is-avail-field
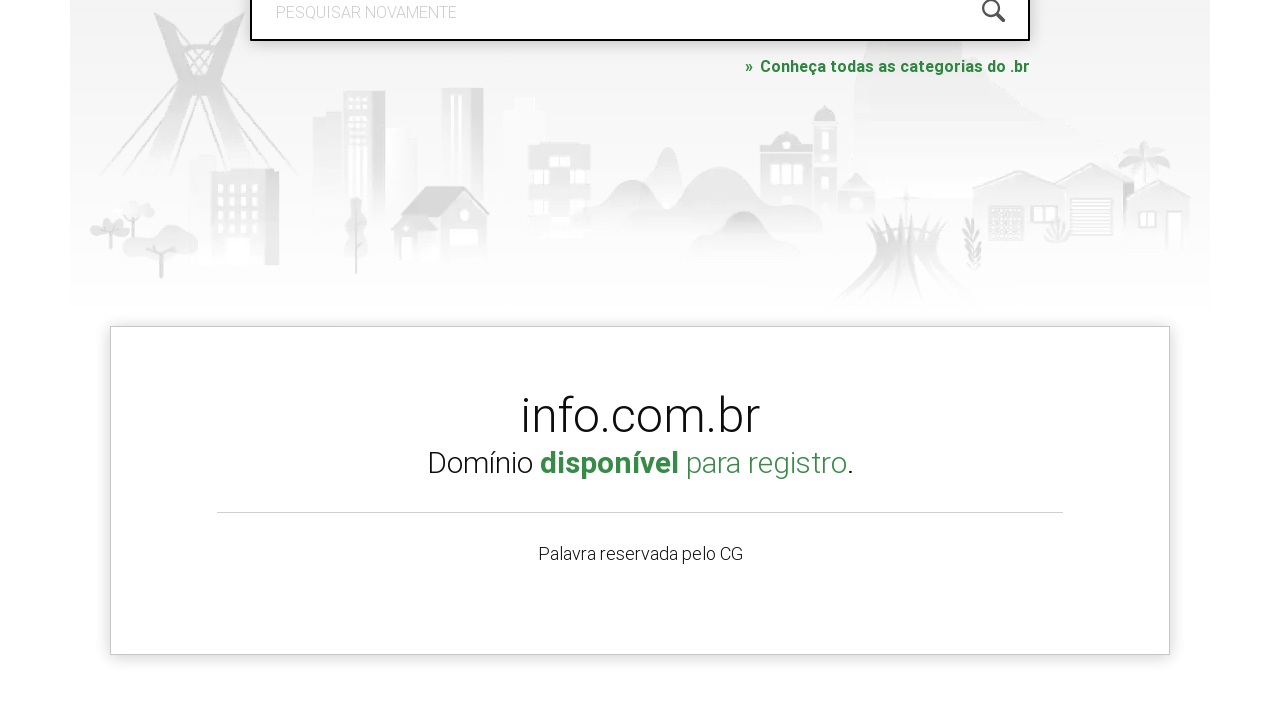

Entered domain name 'empresadigital.com.br' in search field on #is-avail-field
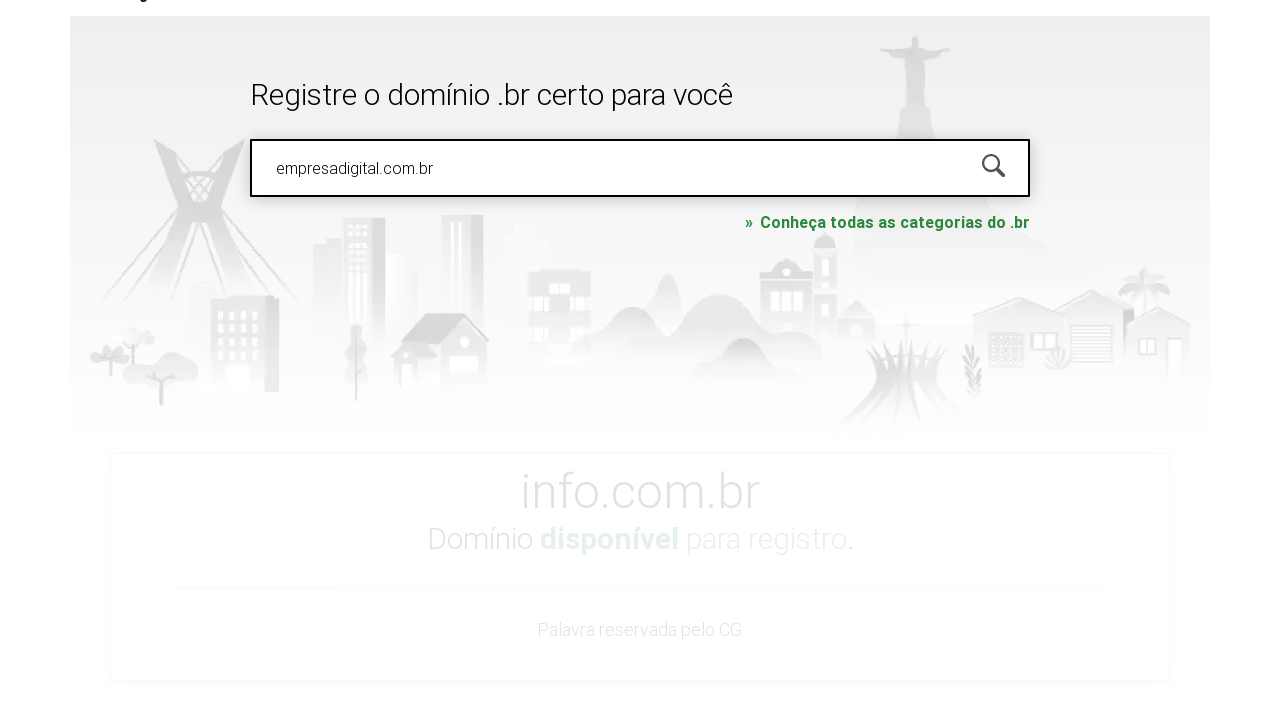

Pressed Enter to search for domain 'empresadigital.com.br' on #is-avail-field
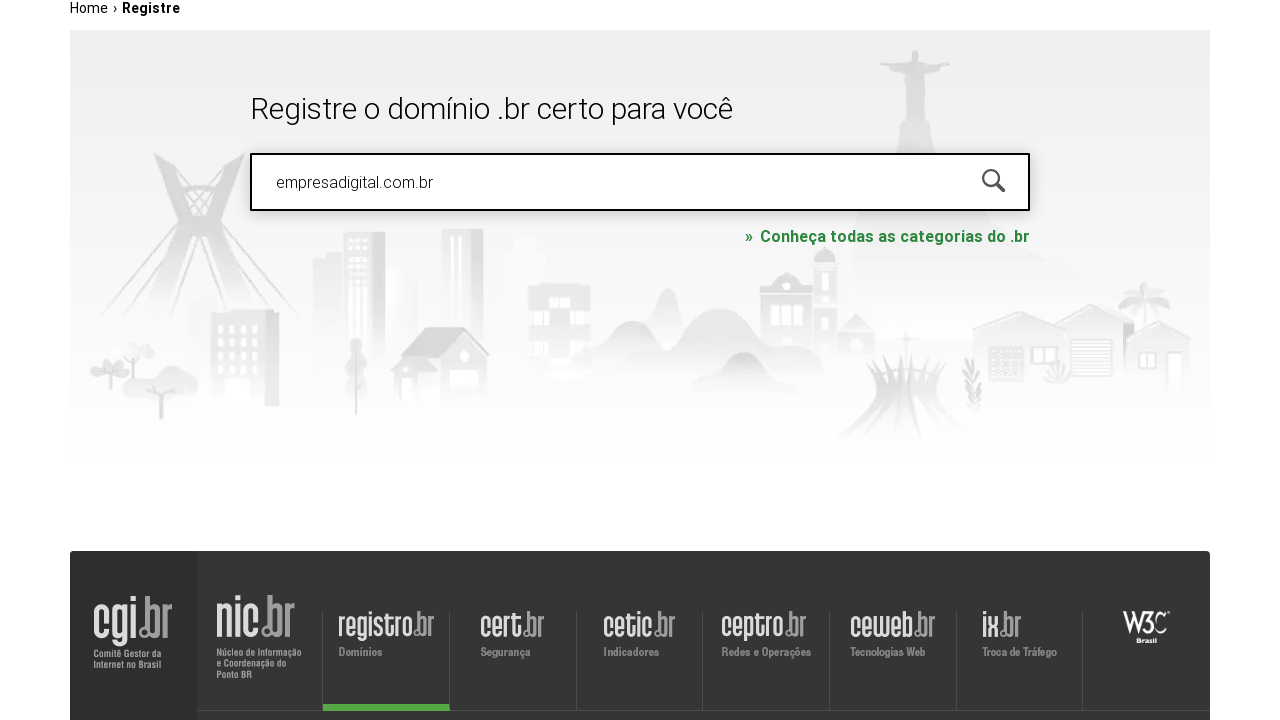

Domain search results loaded and strong element found
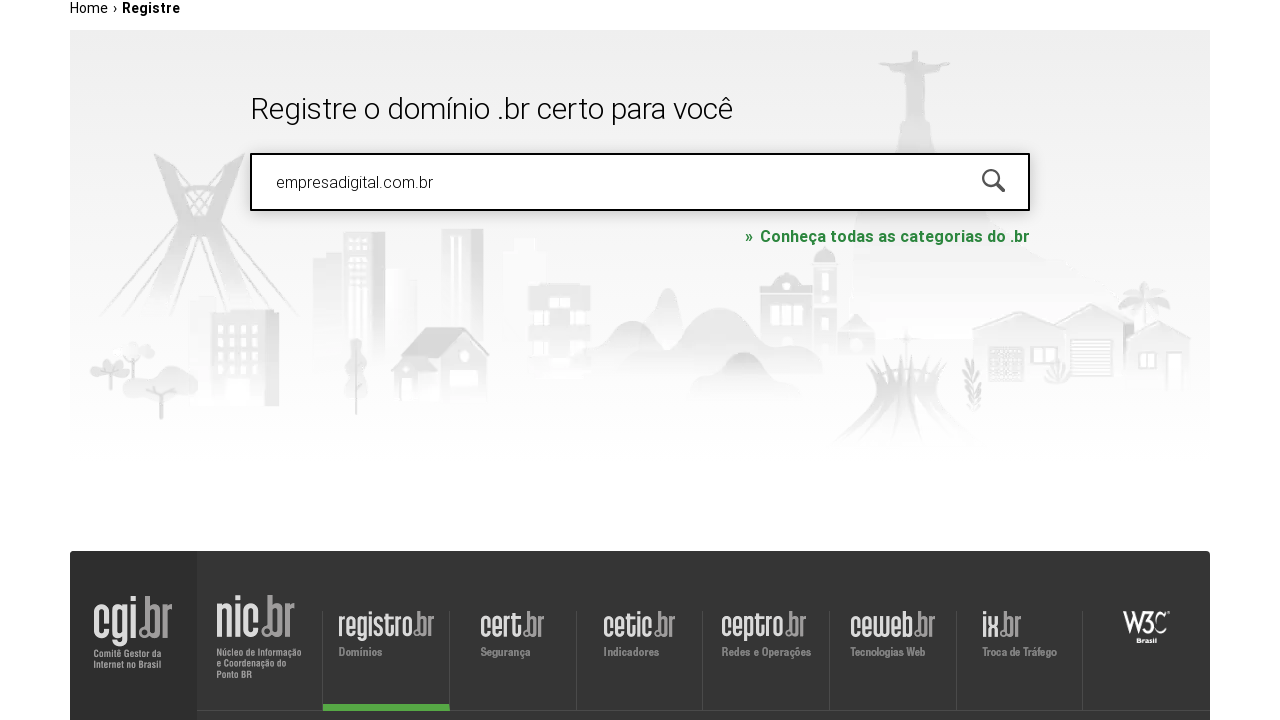

Waited 1000ms for results to fully render
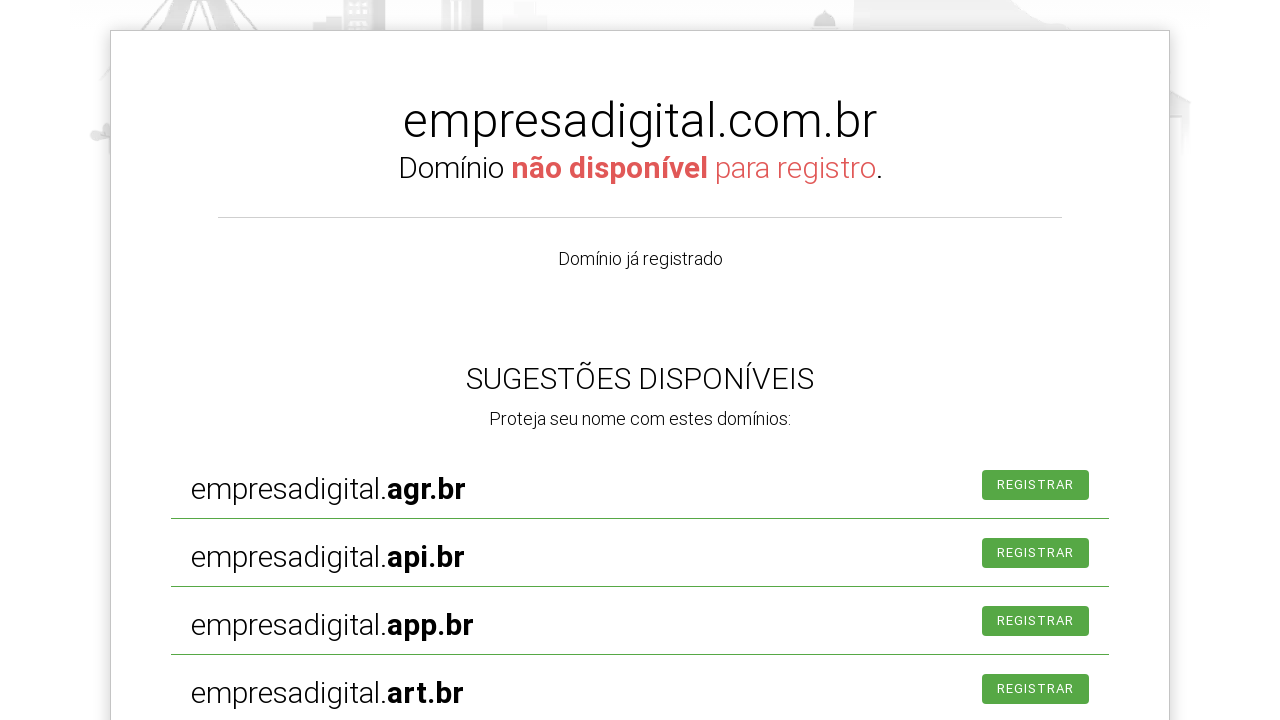

Cleared the domain search field on #is-avail-field
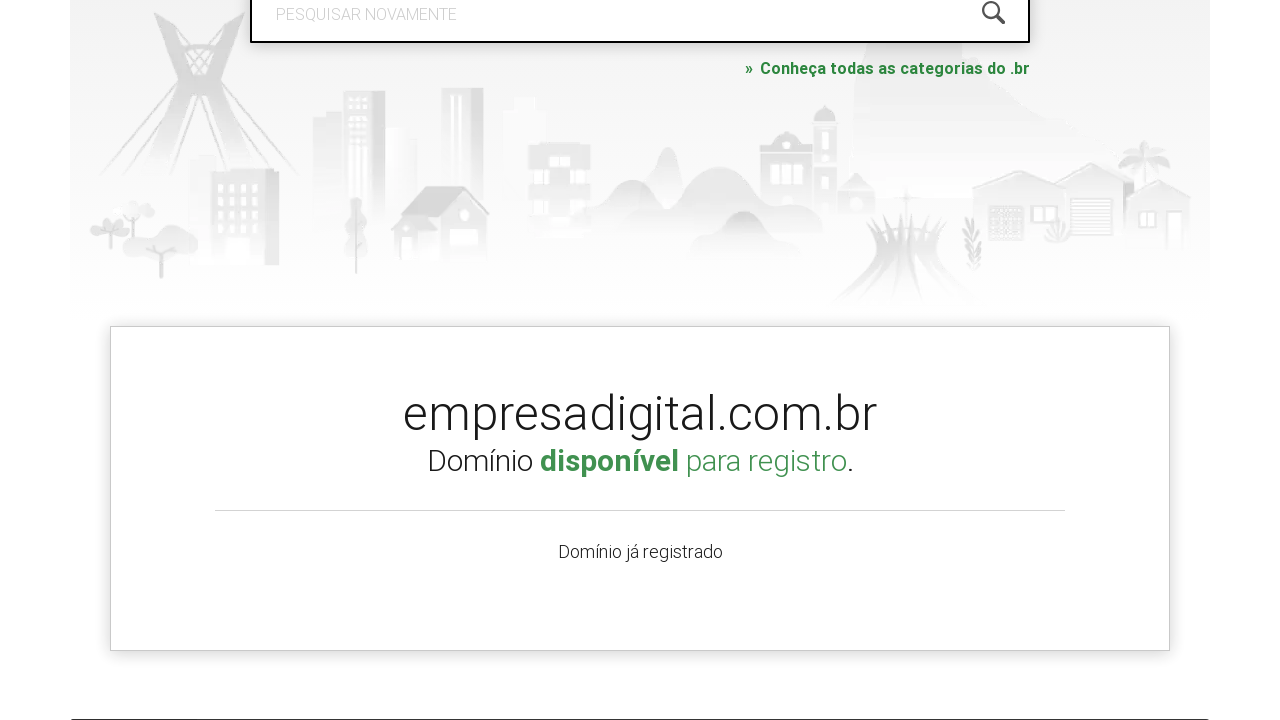

Entered domain name 'startupbrasil.net' in search field on #is-avail-field
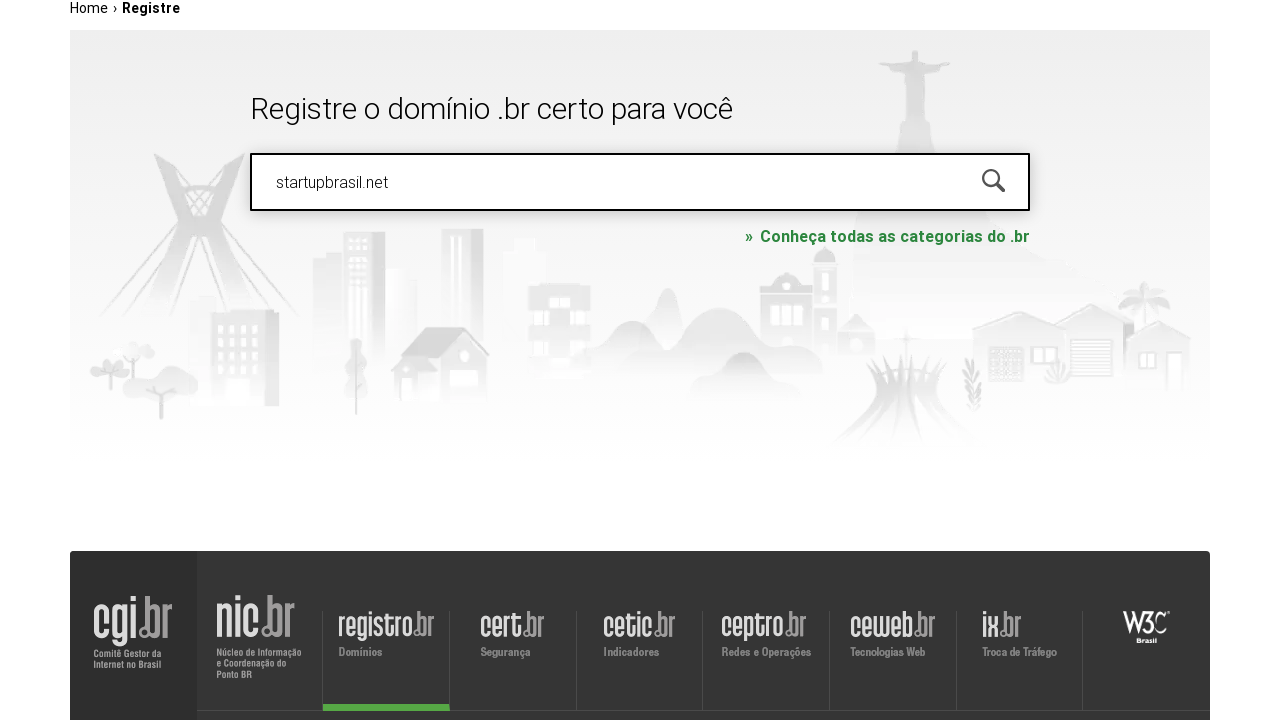

Pressed Enter to search for domain 'startupbrasil.net' on #is-avail-field
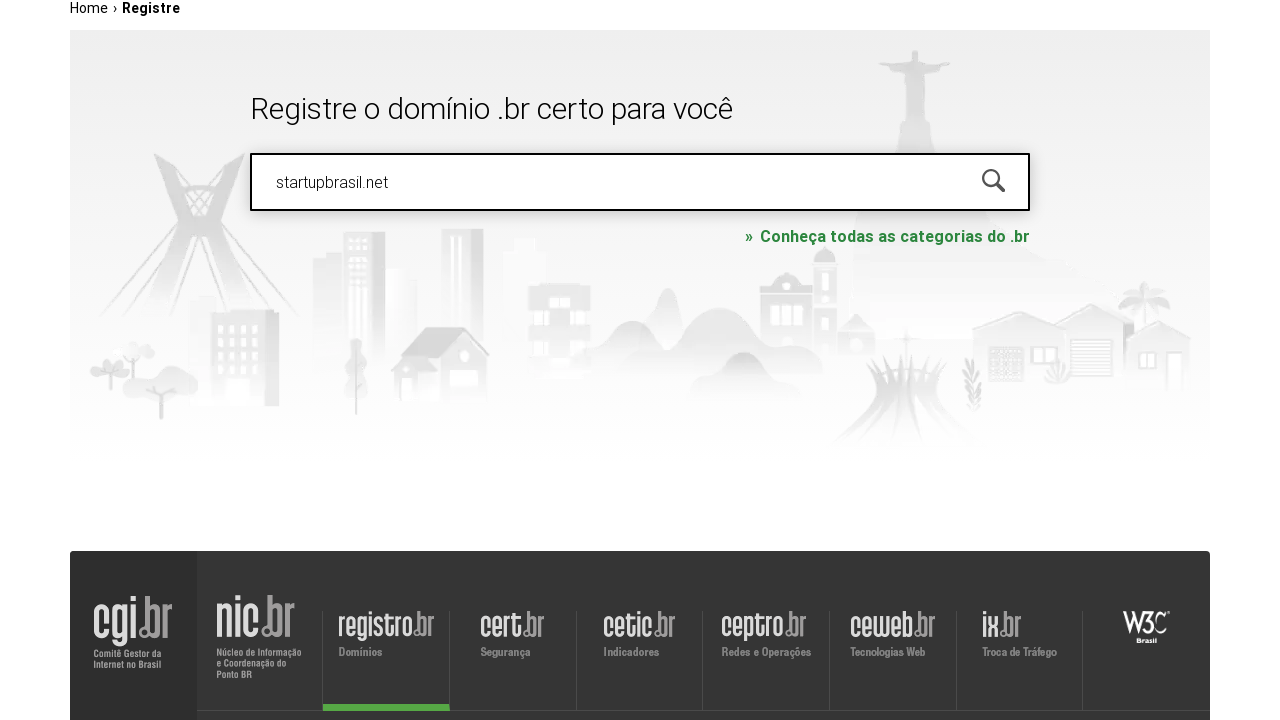

Domain search results loaded and strong element found
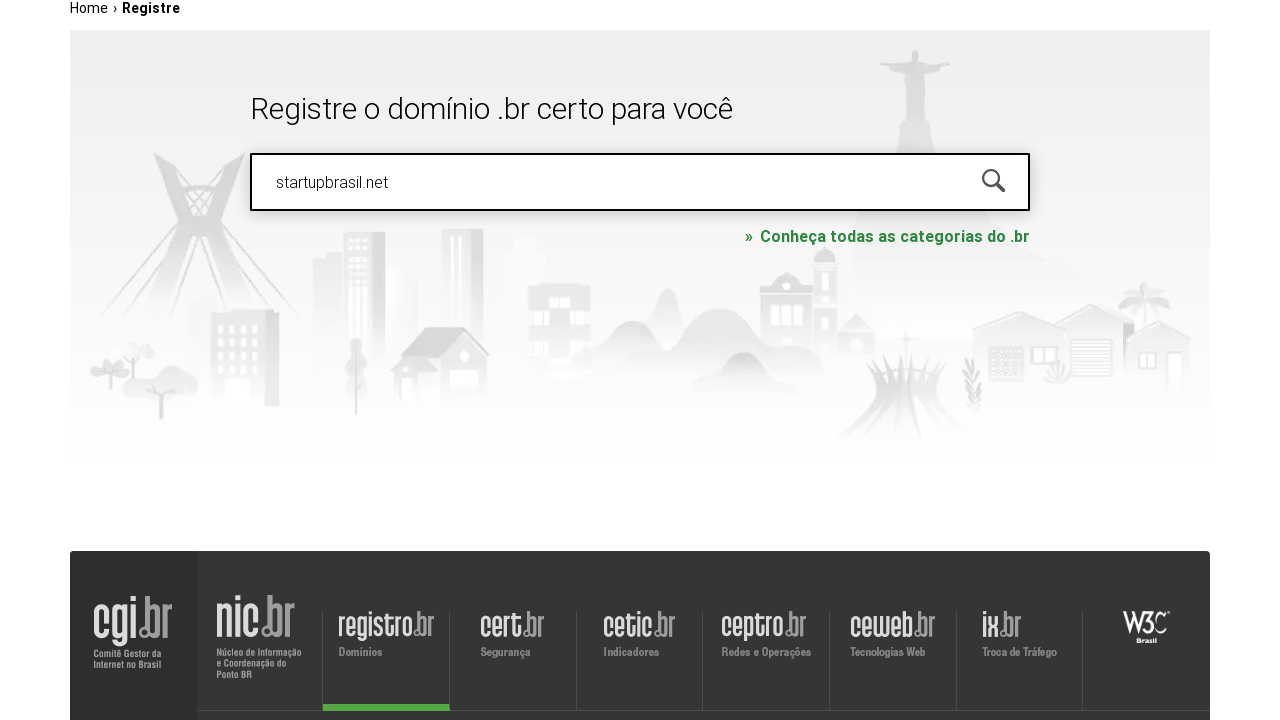

Waited 1000ms for results to fully render
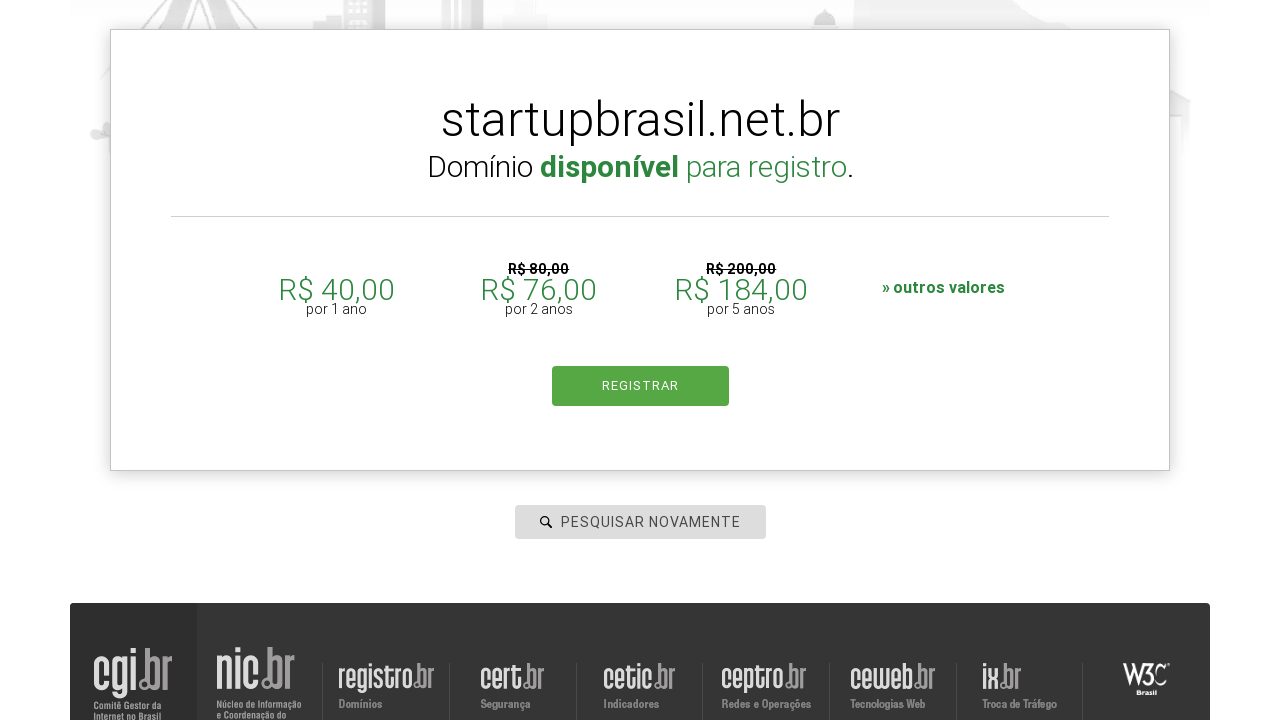

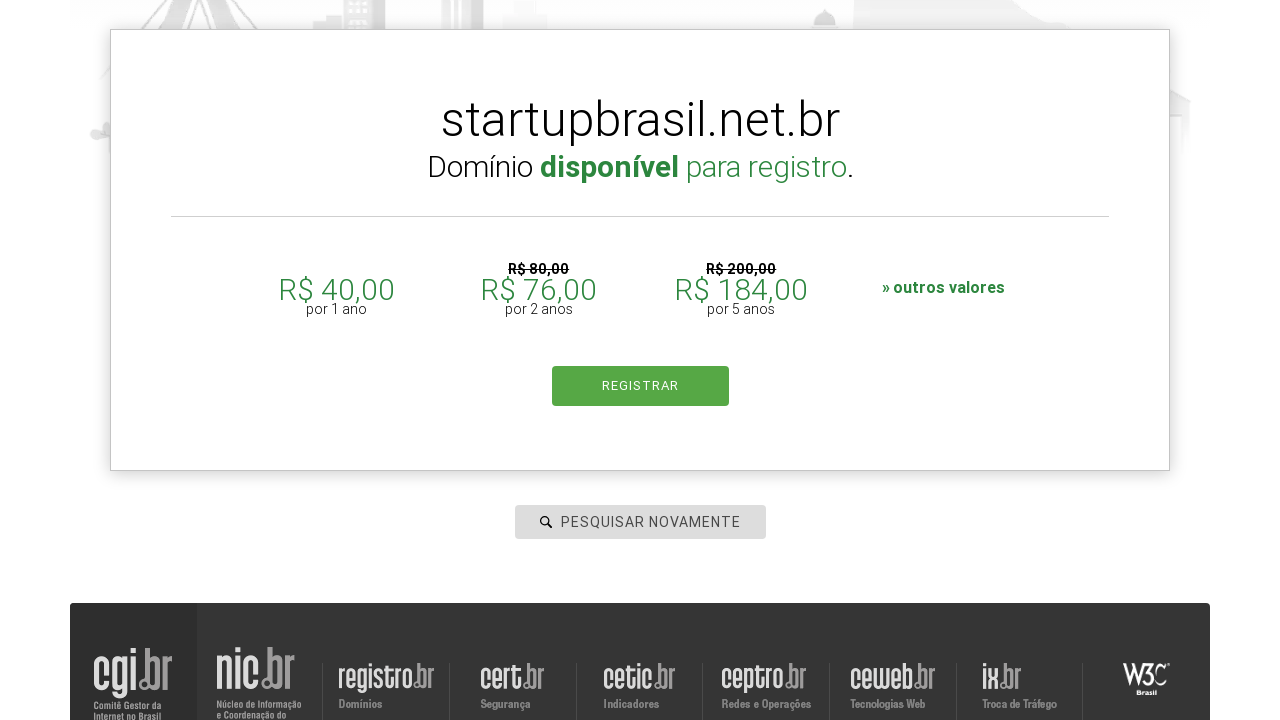